Tests checkbox and radio button selection functionality by clicking all checkboxes and radio buttons on the practice automation page

Starting URL: https://rahulshettyacademy.com/AutomationPractice/

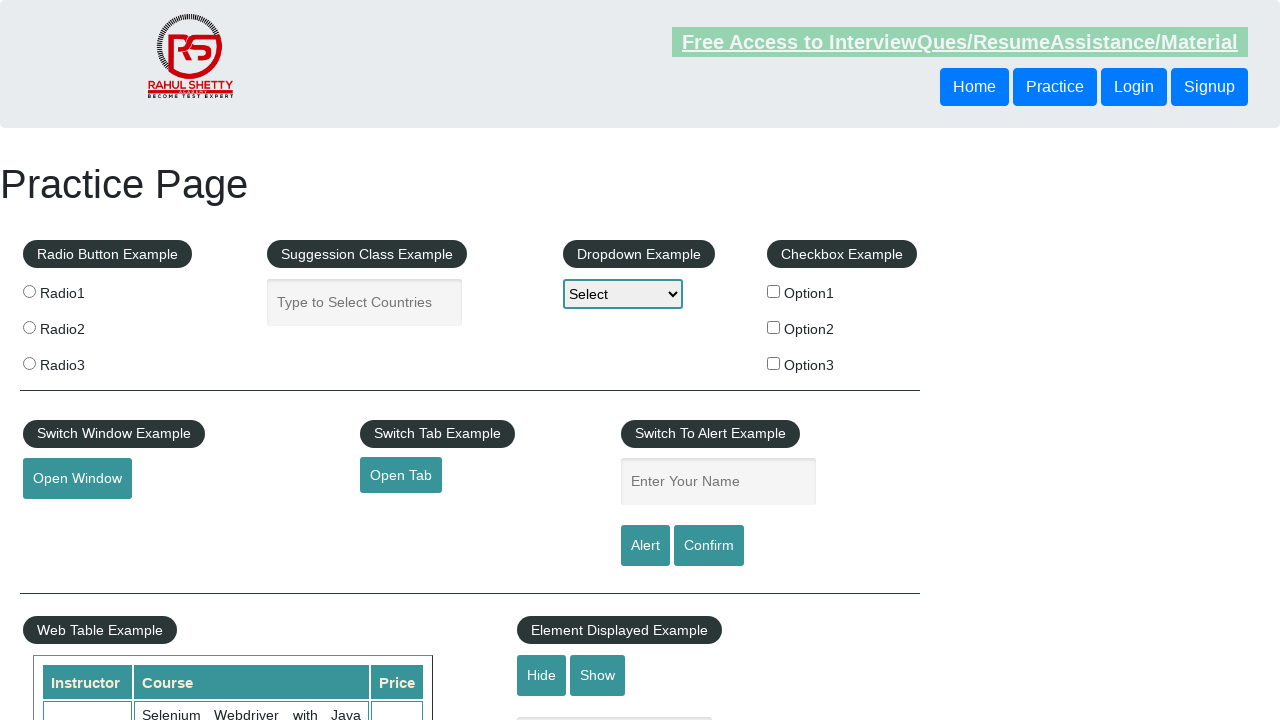

Navigated to automation practice page
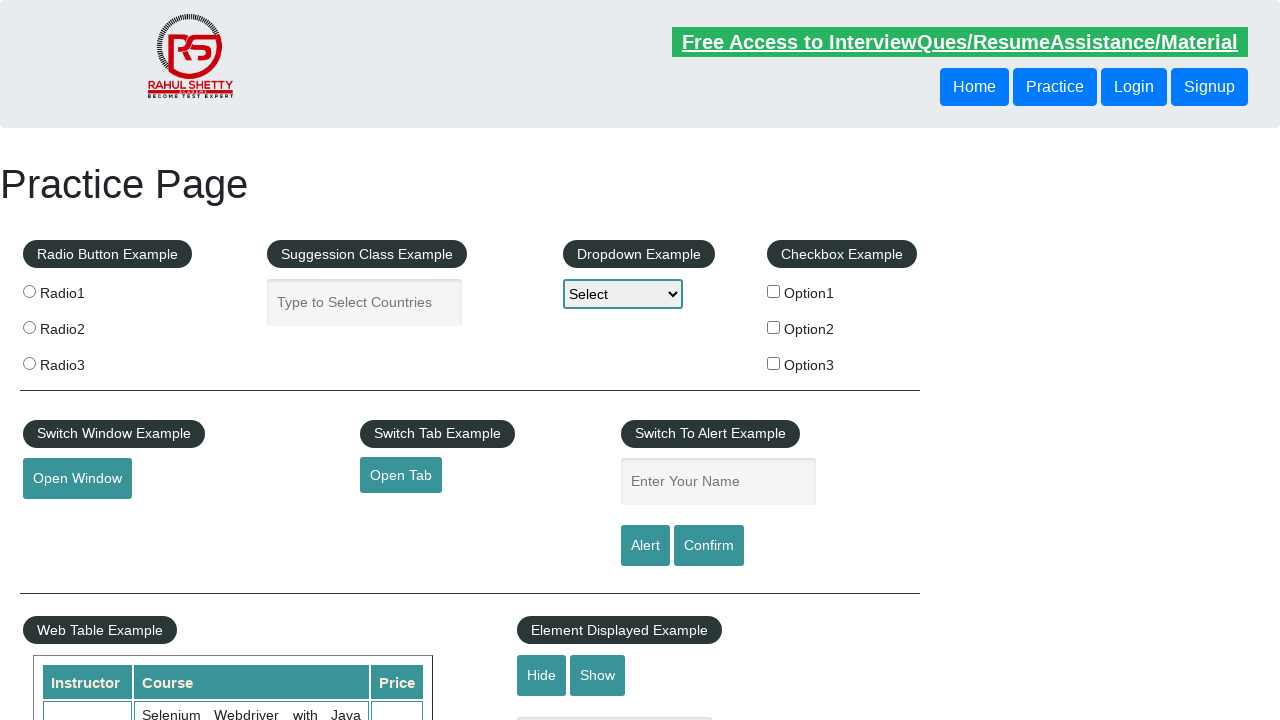

Located all checkboxes on the page
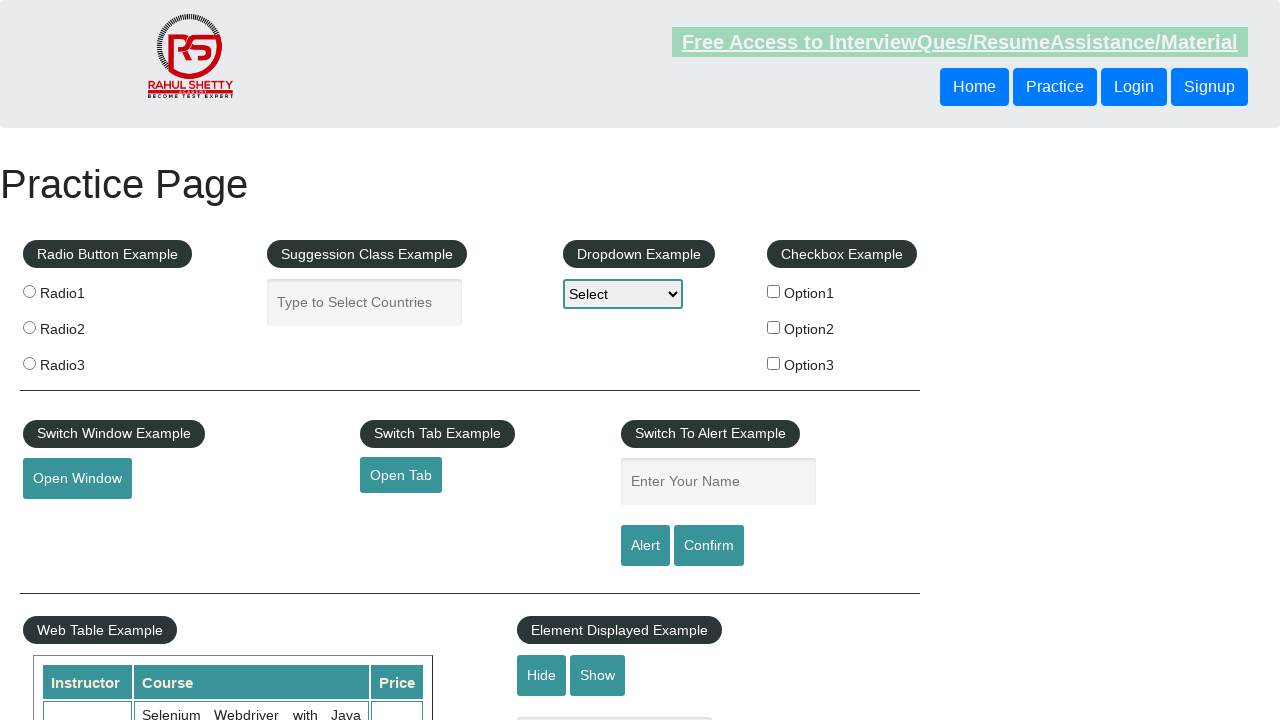

Clicked a checkbox at (774, 291) on input[type='checkbox'] >> nth=0
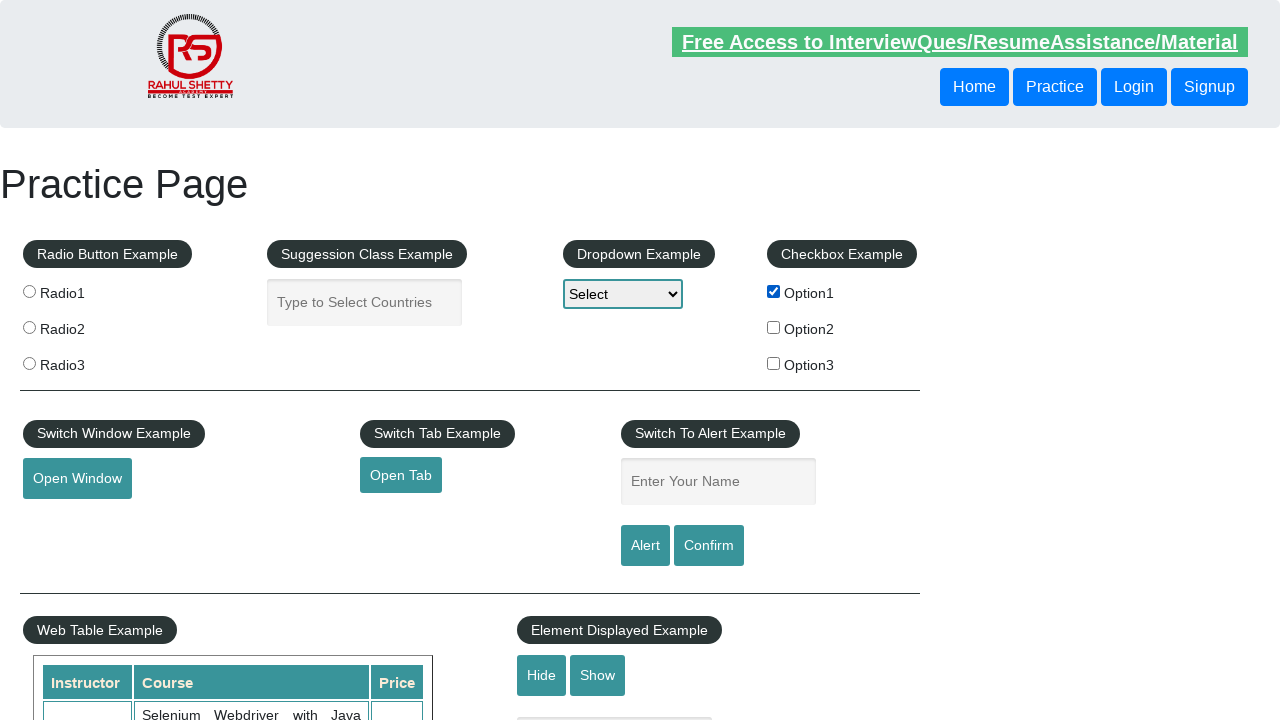

Clicked a checkbox at (774, 327) on input[type='checkbox'] >> nth=1
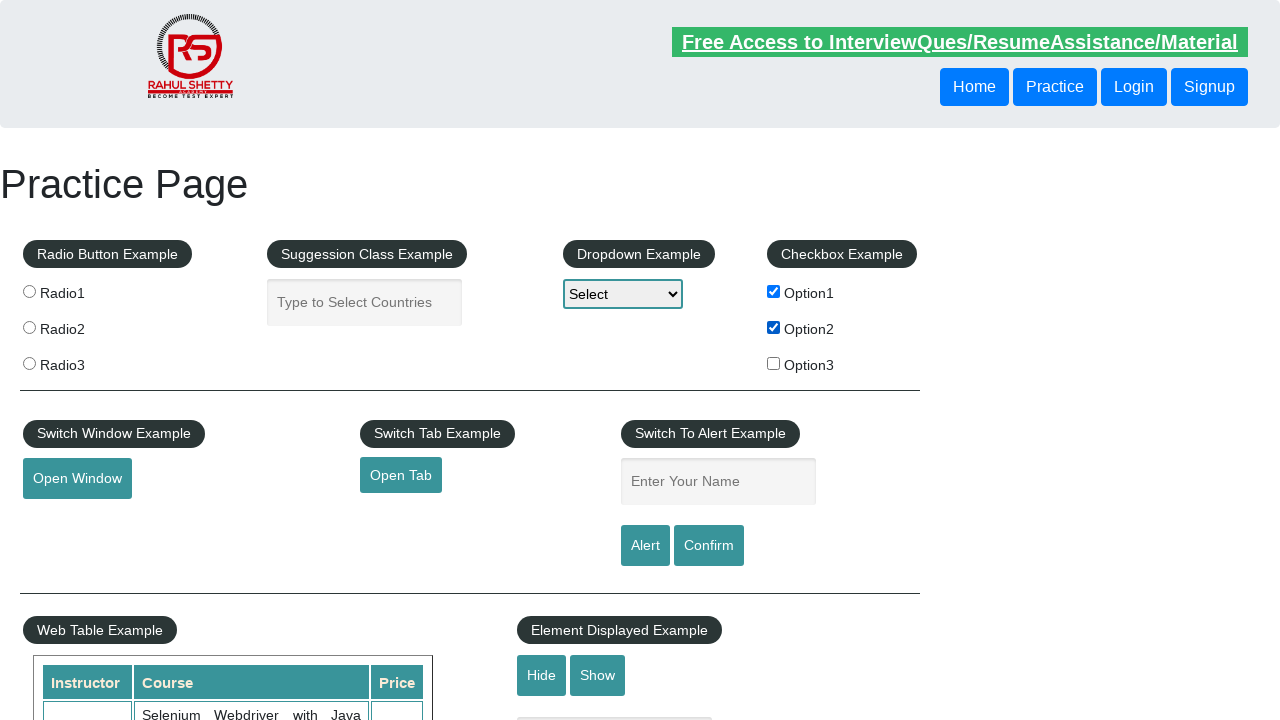

Clicked a checkbox at (774, 363) on input[type='checkbox'] >> nth=2
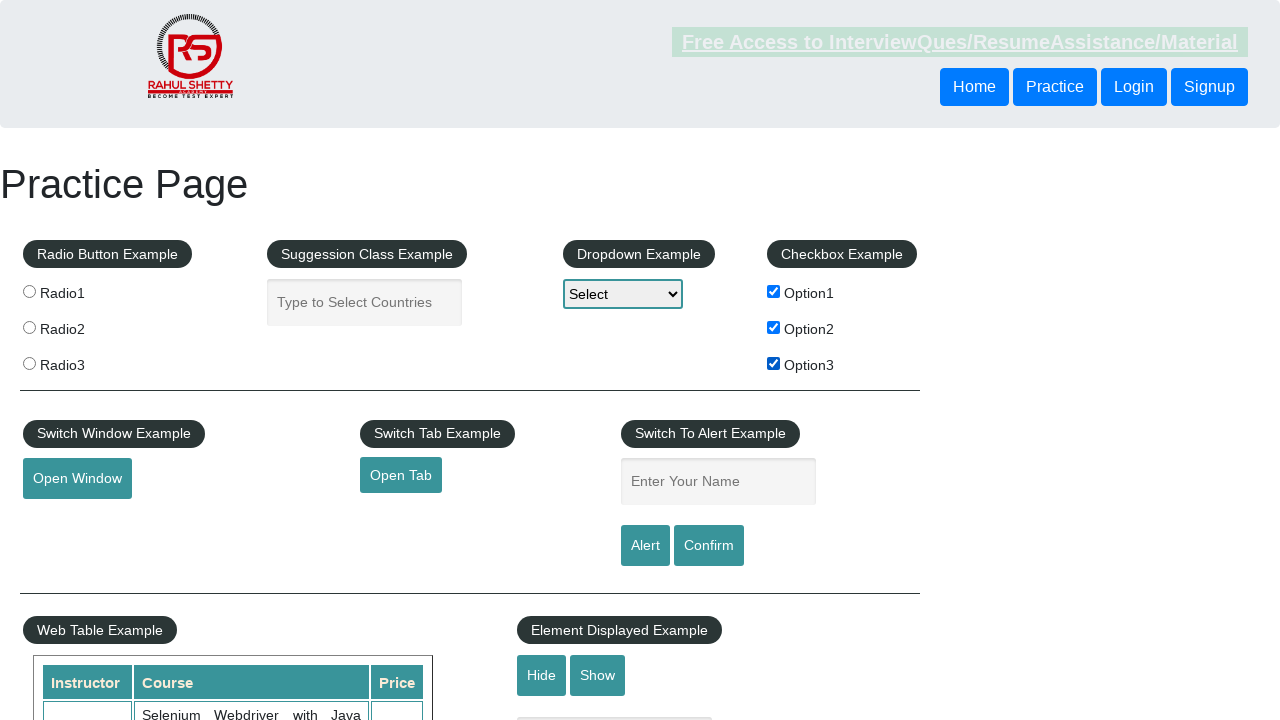

Located all radio buttons on the page
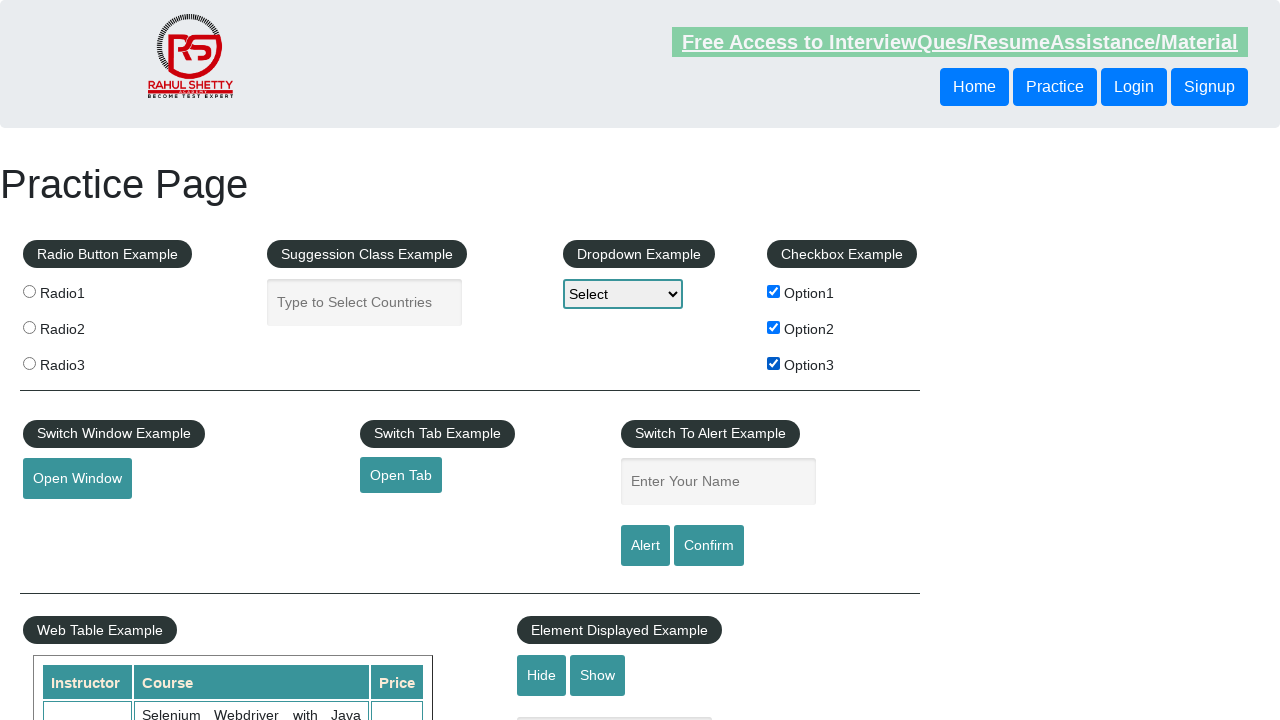

Clicked a radio button at (29, 291) on input[type='radio'] >> nth=0
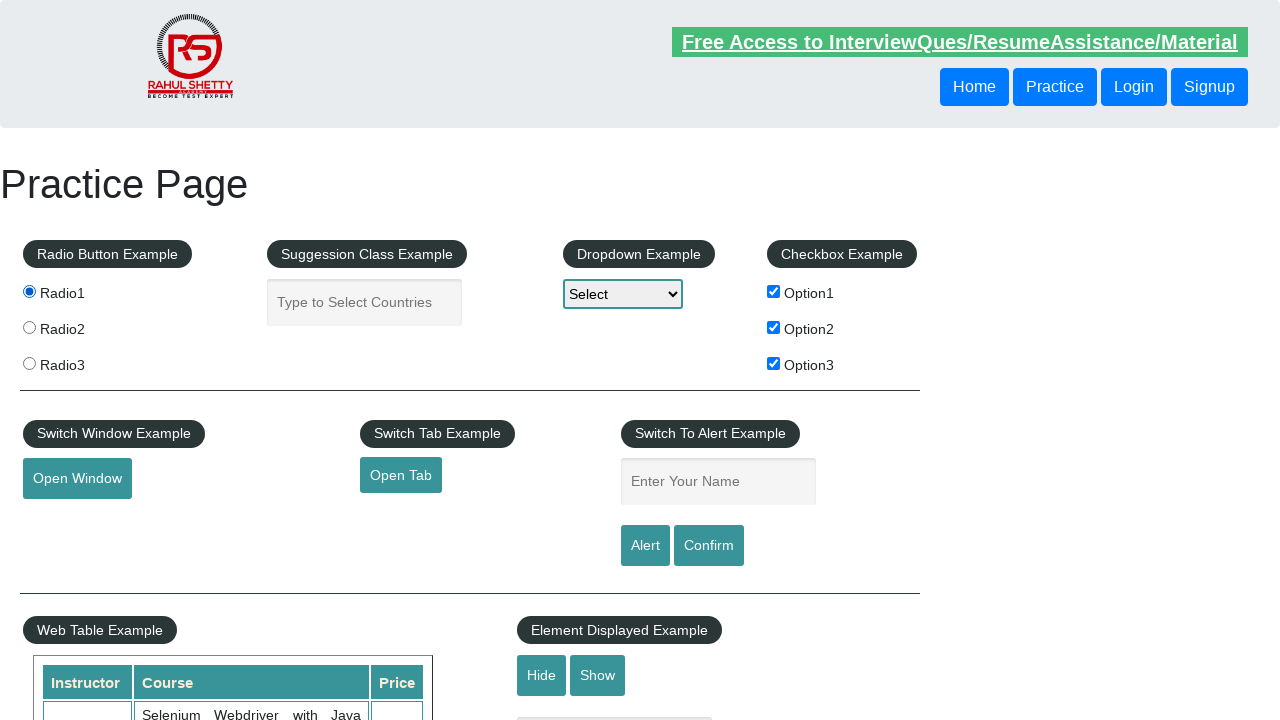

Clicked a radio button at (29, 327) on input[type='radio'] >> nth=1
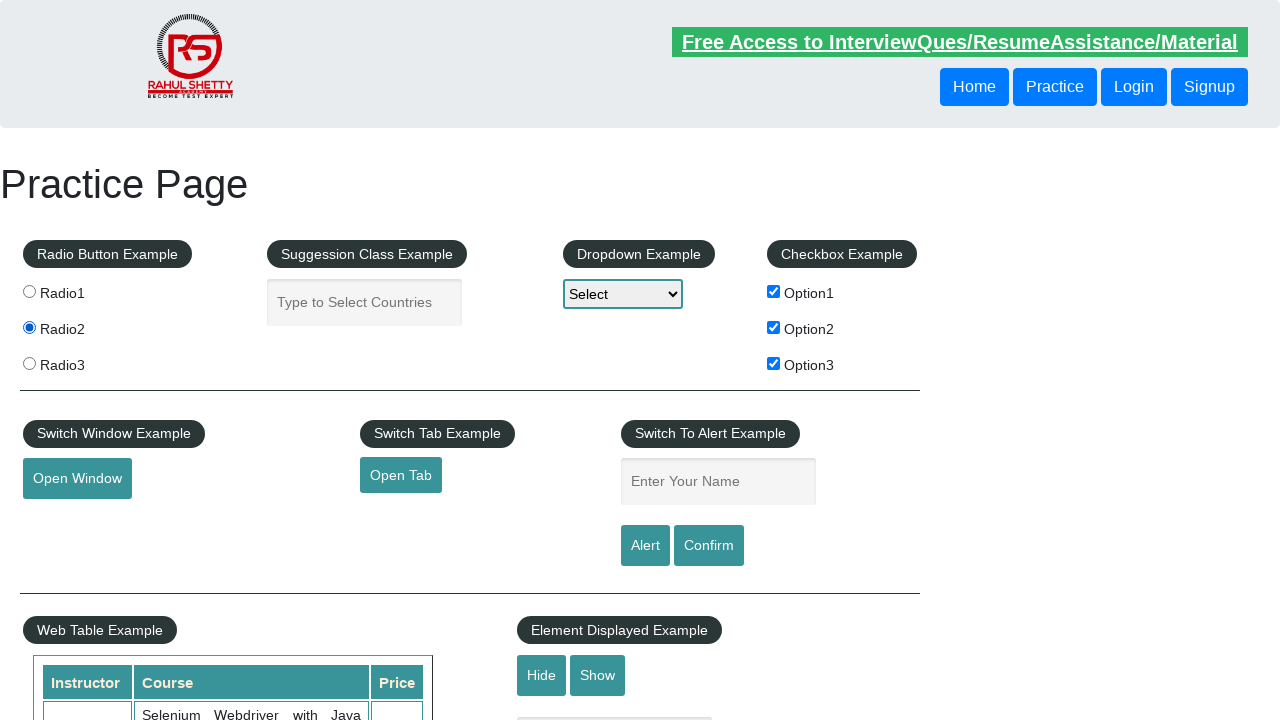

Clicked a radio button at (29, 363) on input[type='radio'] >> nth=2
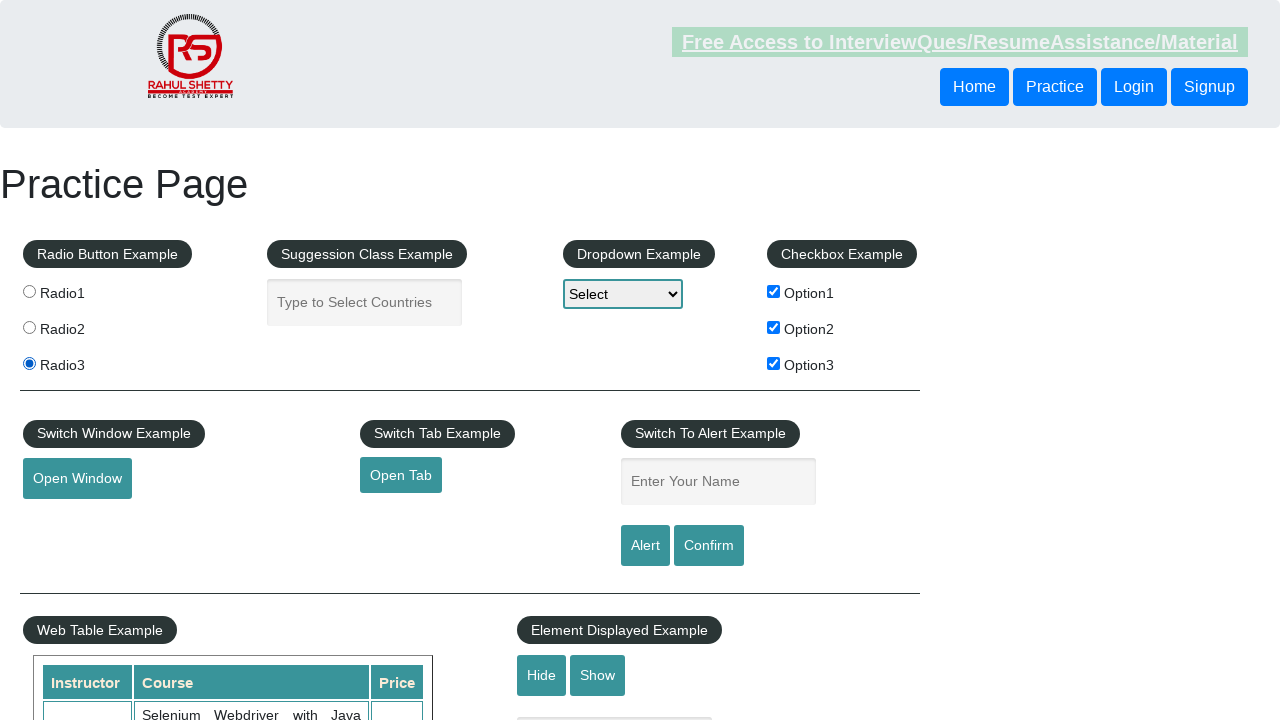

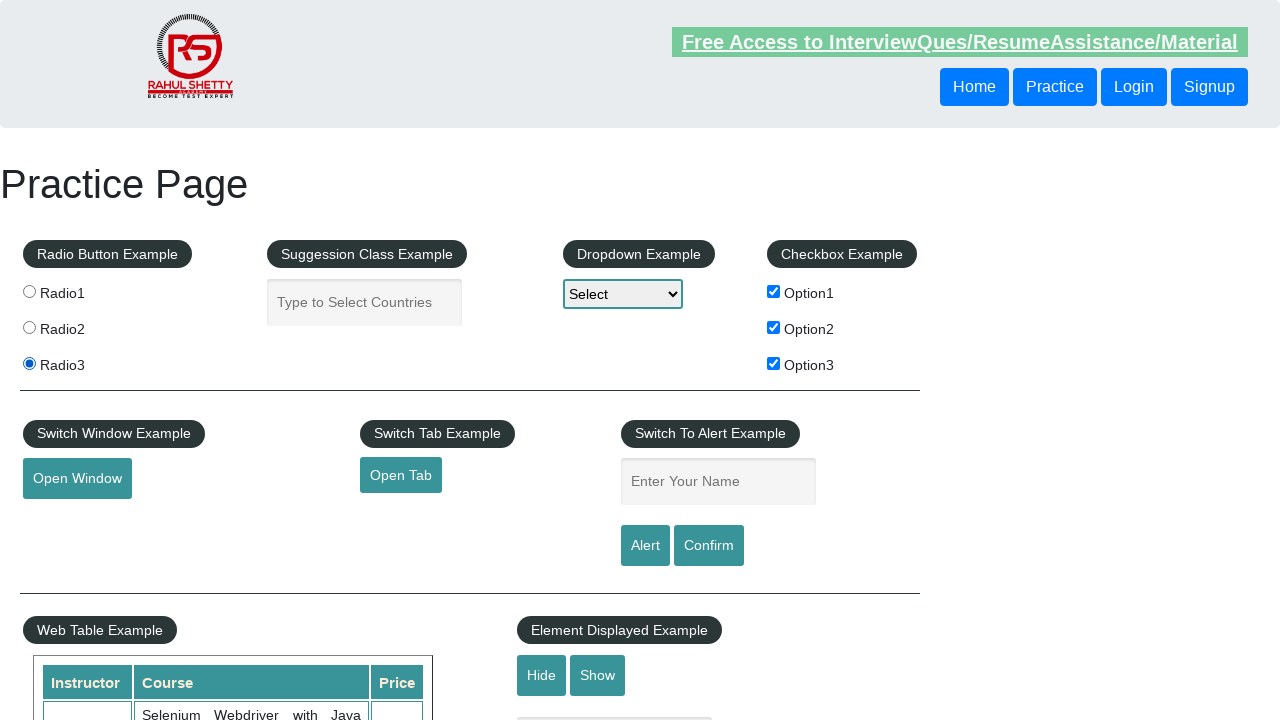